Tests double-click functionality by scrolling to and double-clicking a button element on the omayo test blog

Starting URL: http://omayo.blogspot.com/

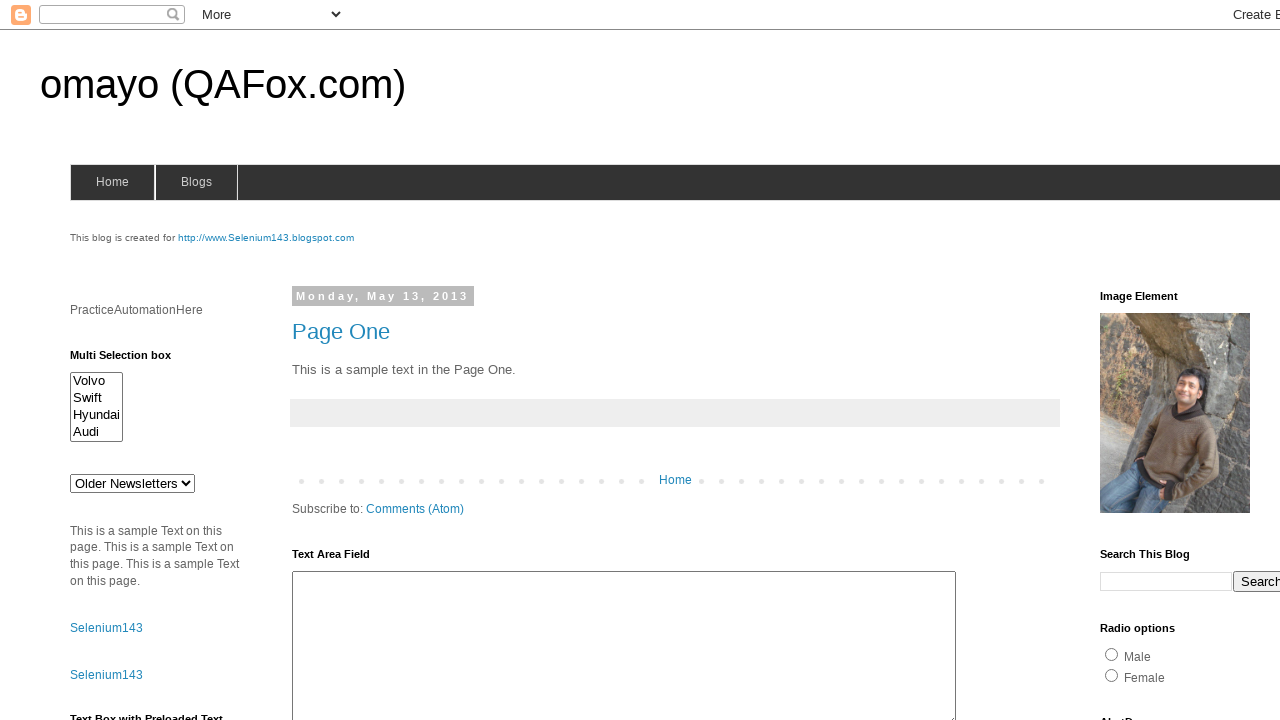

Scrolled down to position 1500 to make button visible
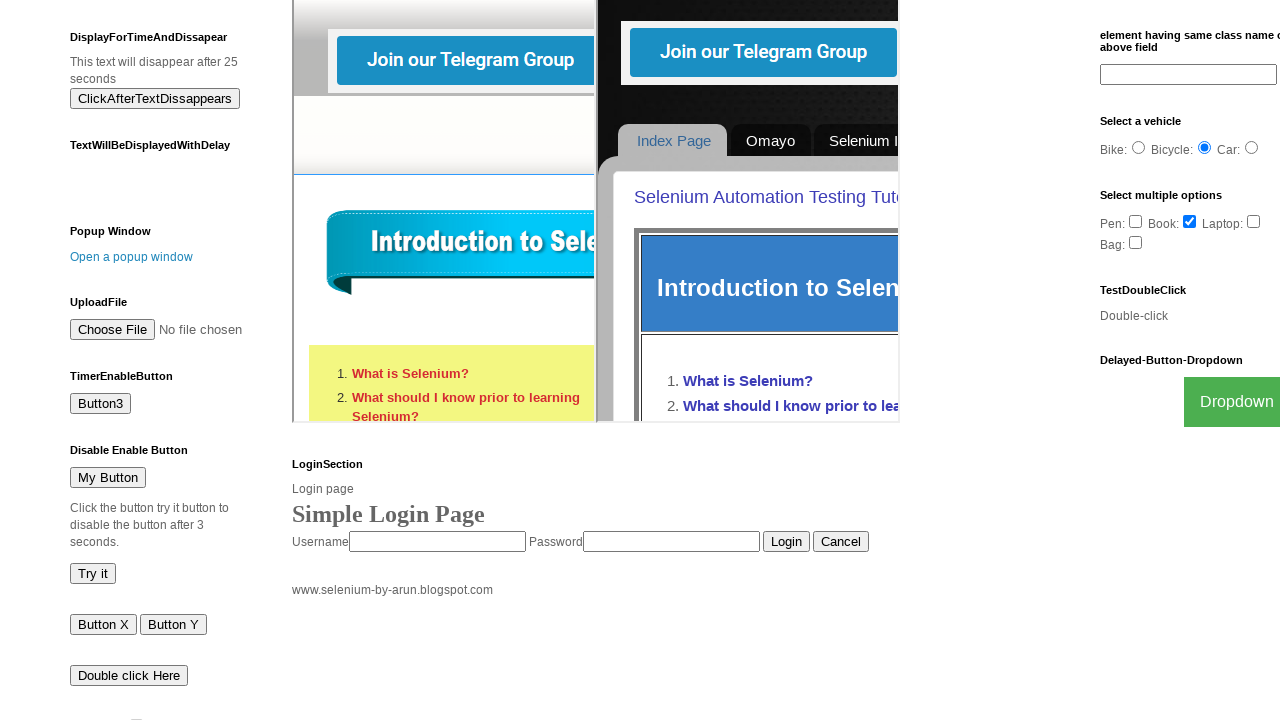

Double-click button element became visible
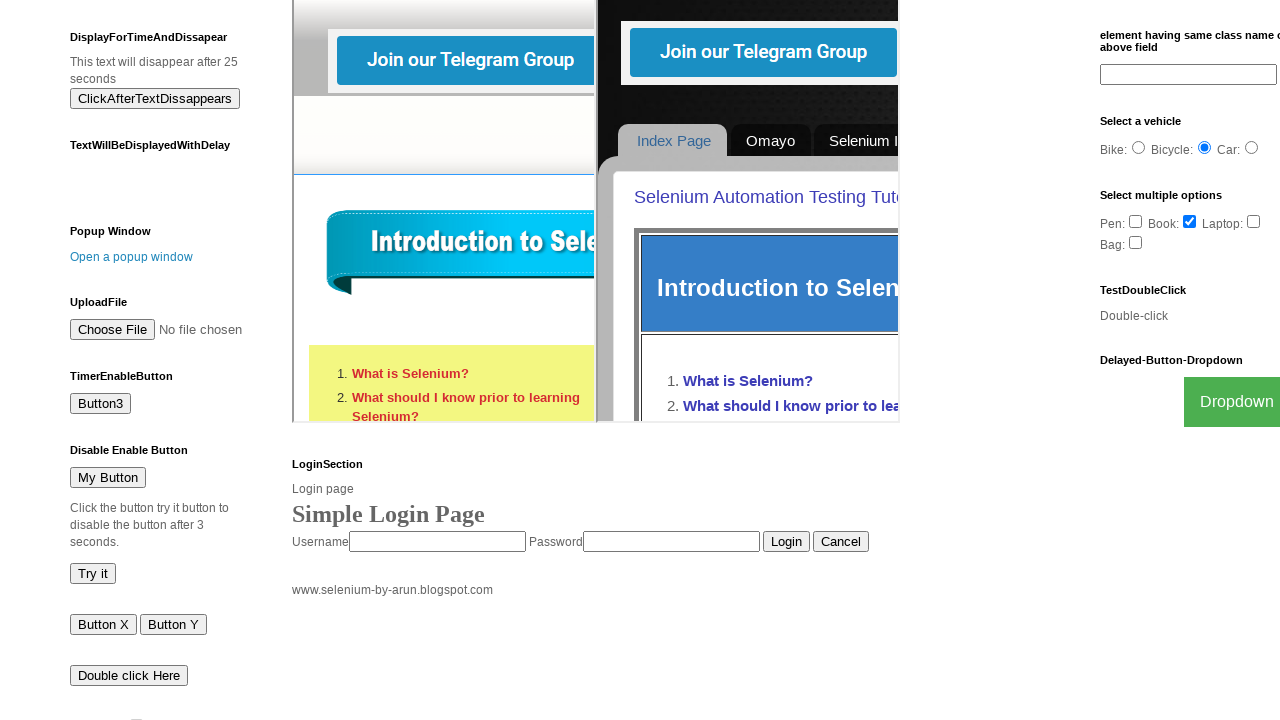

Double-clicked the test button element at (1185, 316) on #testdoubleclick
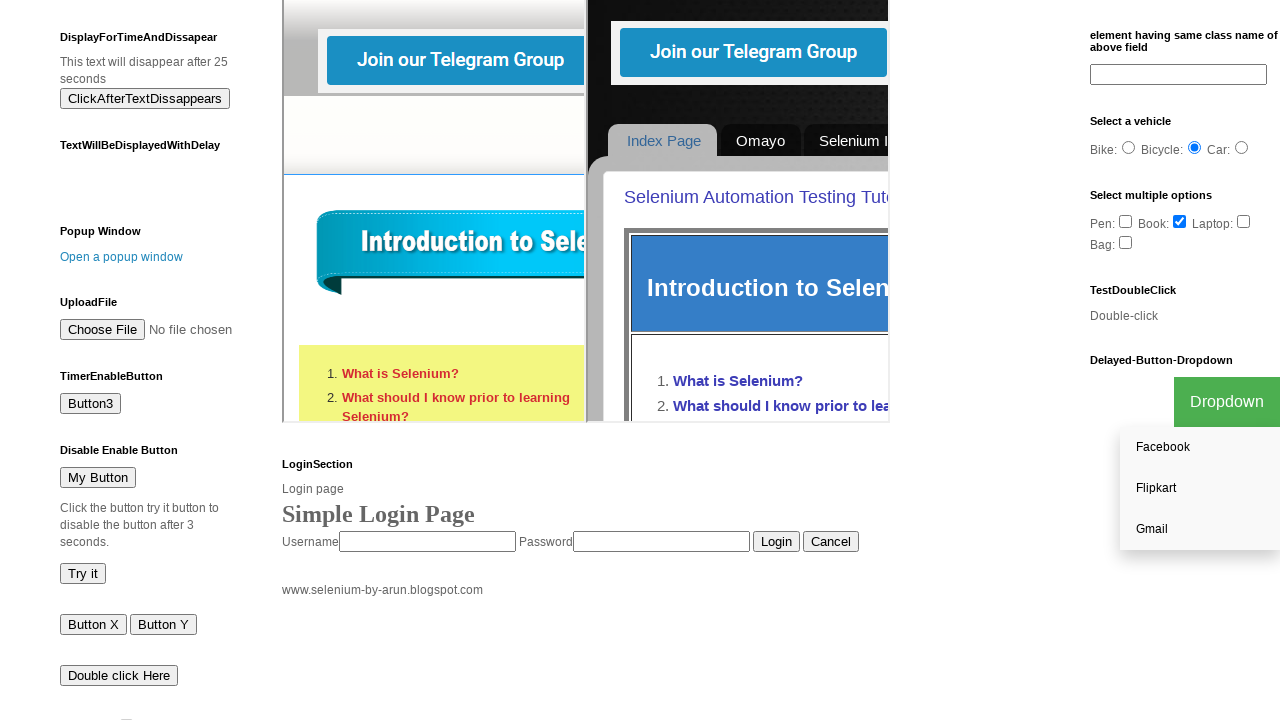

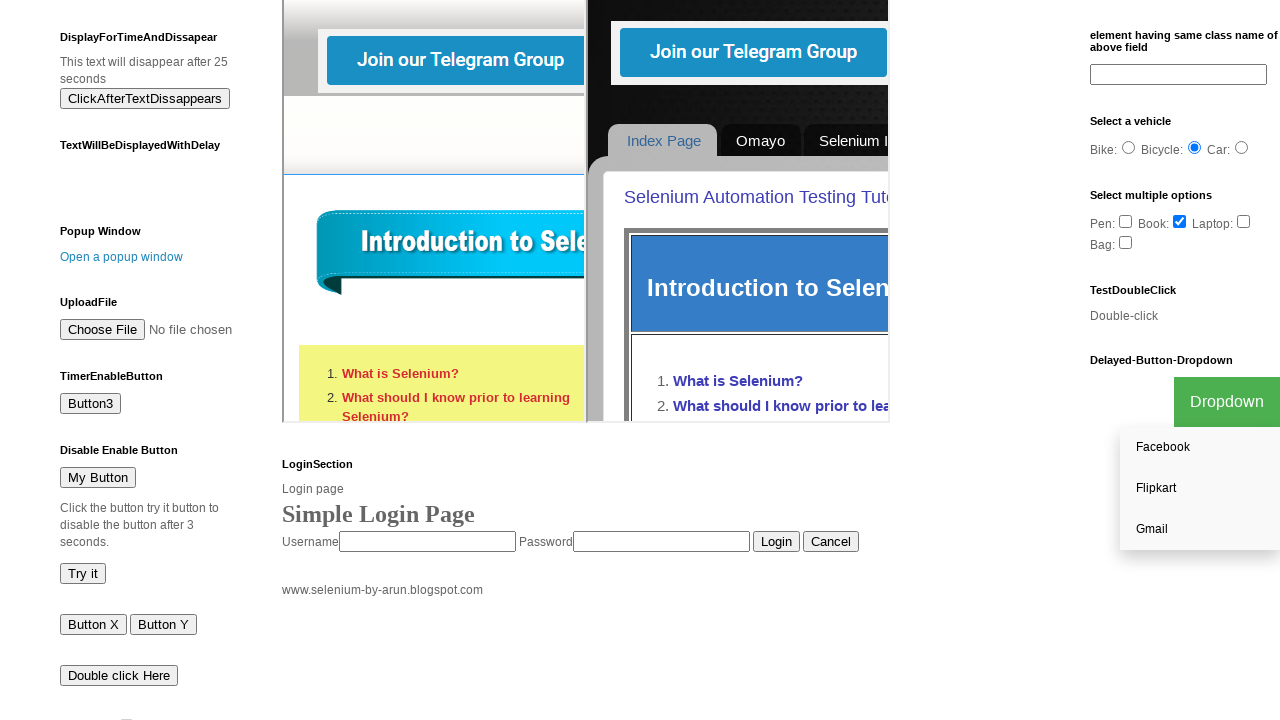